Tests the add/remove elements functionality by clicking the Add Element button, verifying the Delete button appears, clicking Delete, and verifying the page title text is still visible.

Starting URL: https://the-internet.herokuapp.com/add_remove_elements/

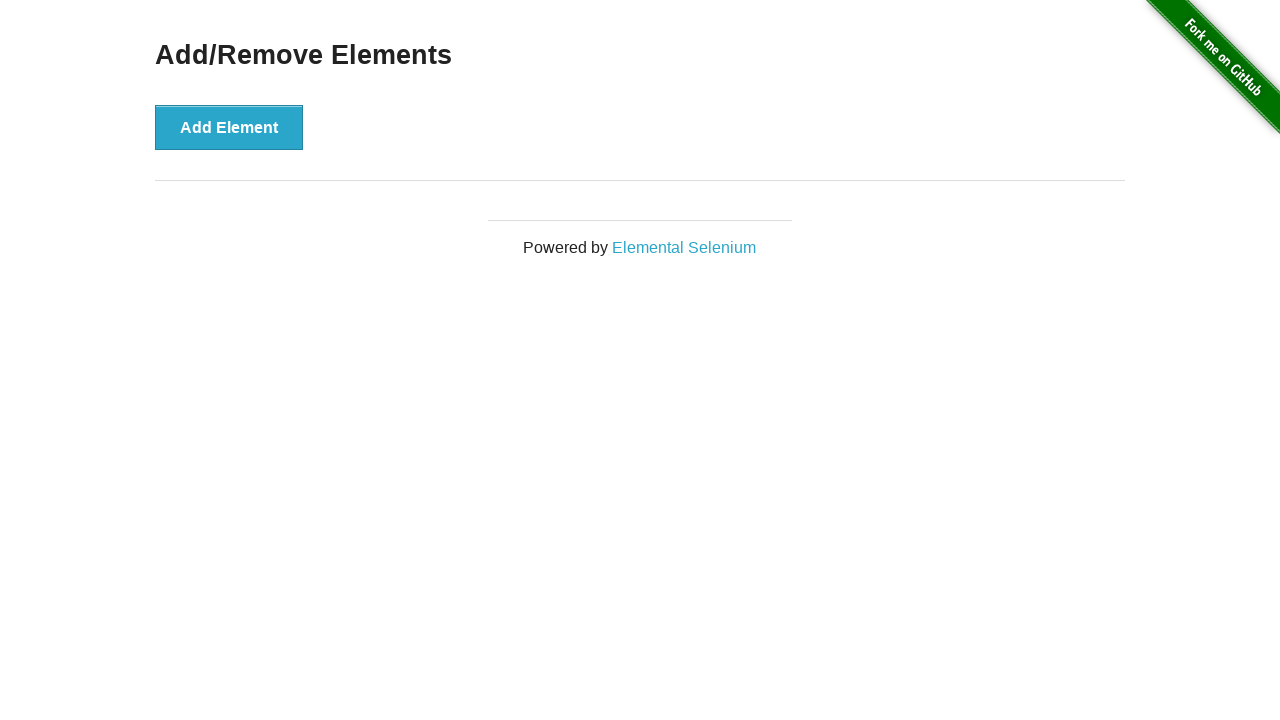

Clicked the Add Element button at (229, 127) on button[onclick='addElement()']
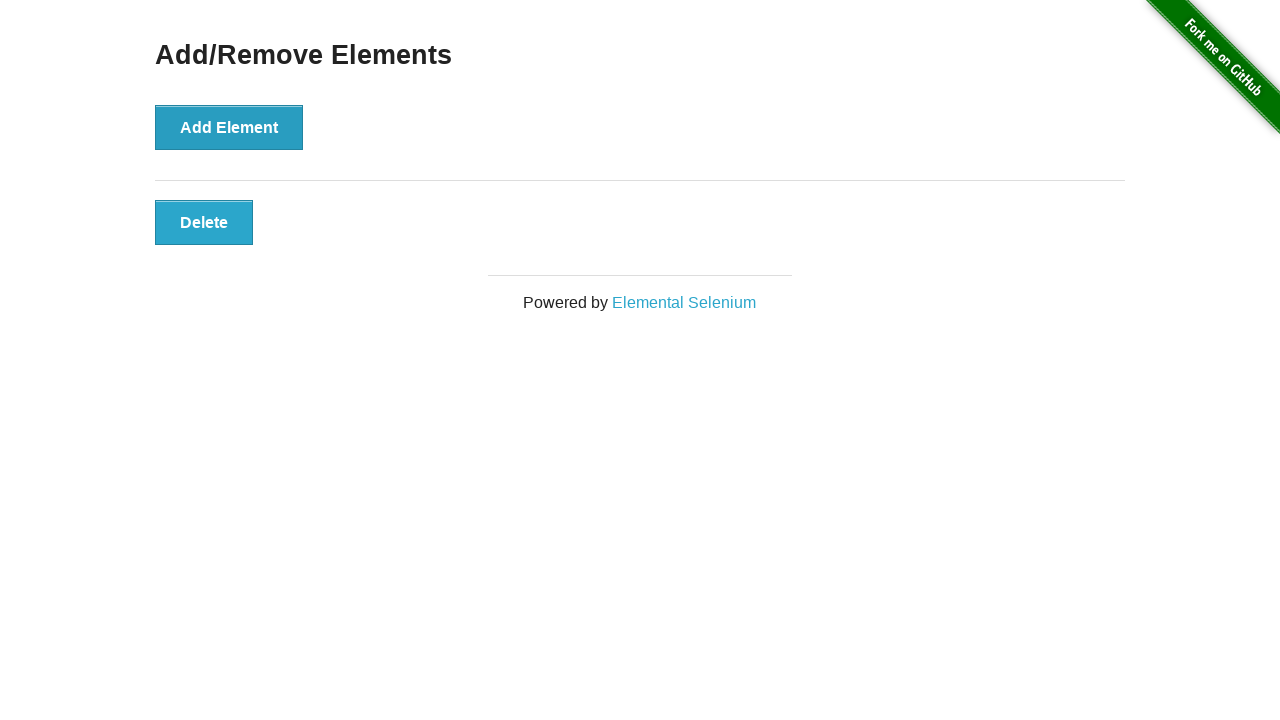

Delete button appeared after adding element
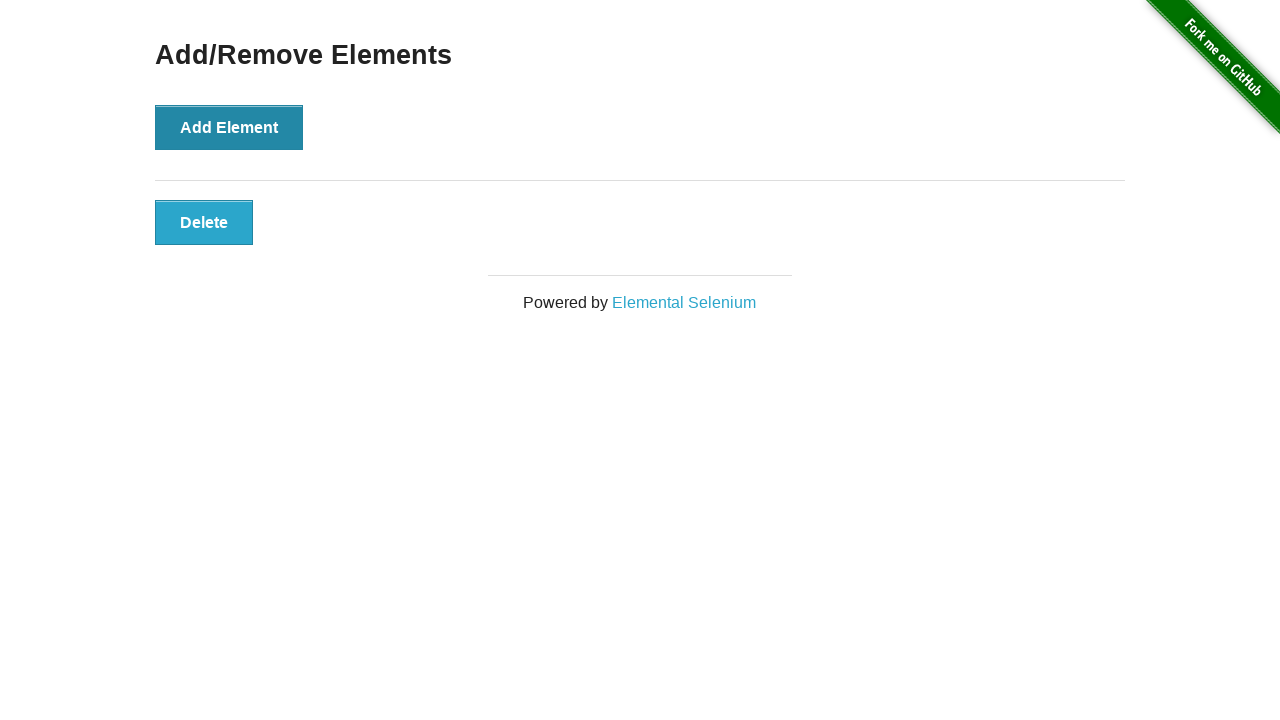

Verified Delete button is visible
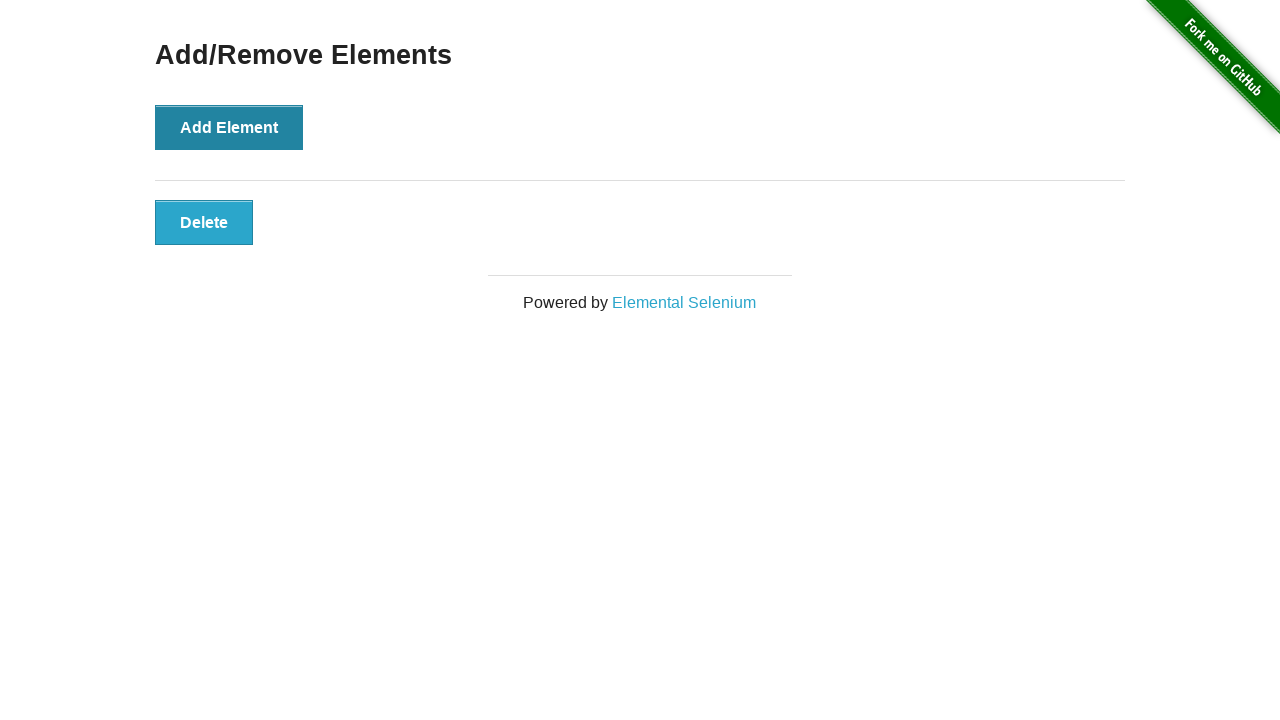

Clicked the Delete button at (204, 222) on button.added-manually
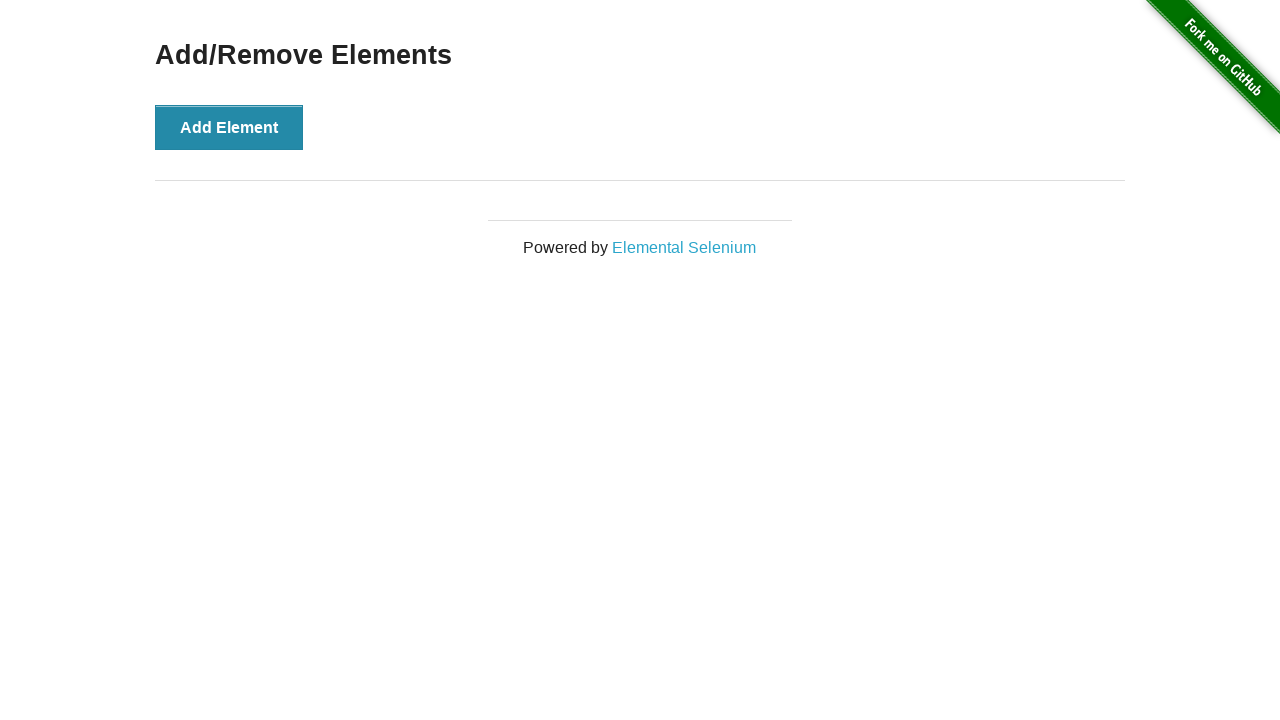

Page heading loaded after element deletion
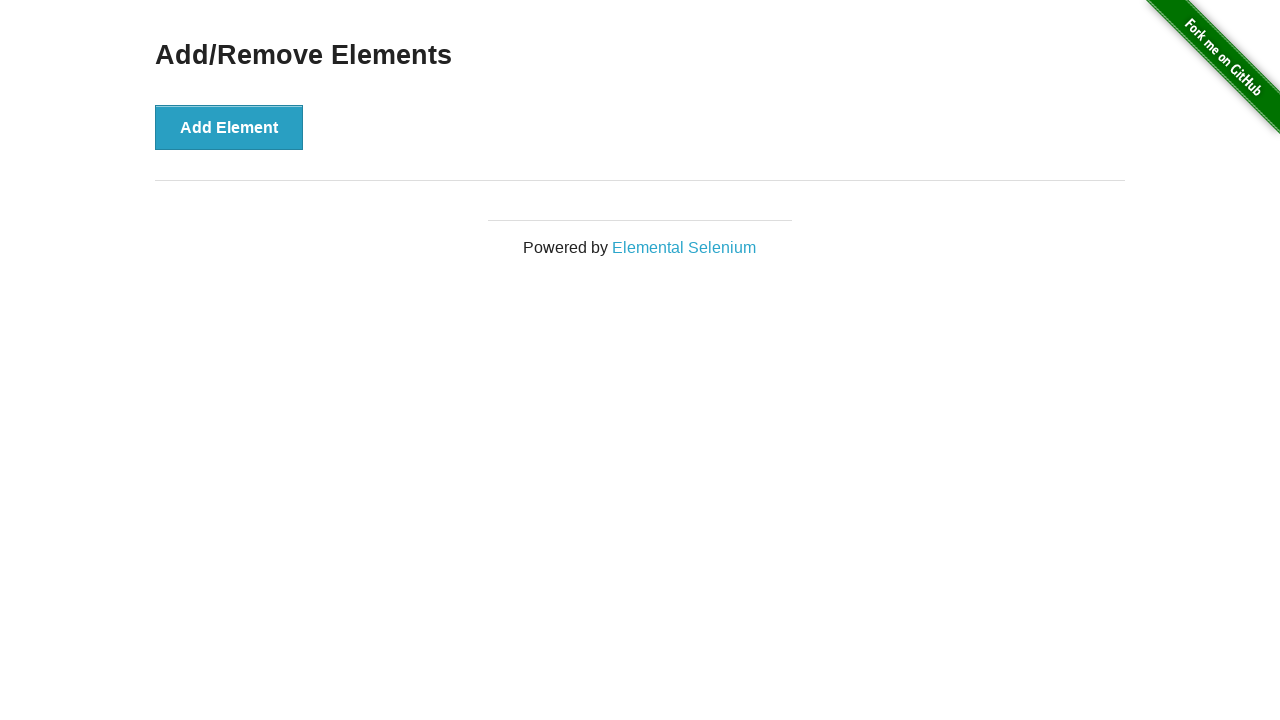

Verified 'Add/Remove Elements' page title is still visible
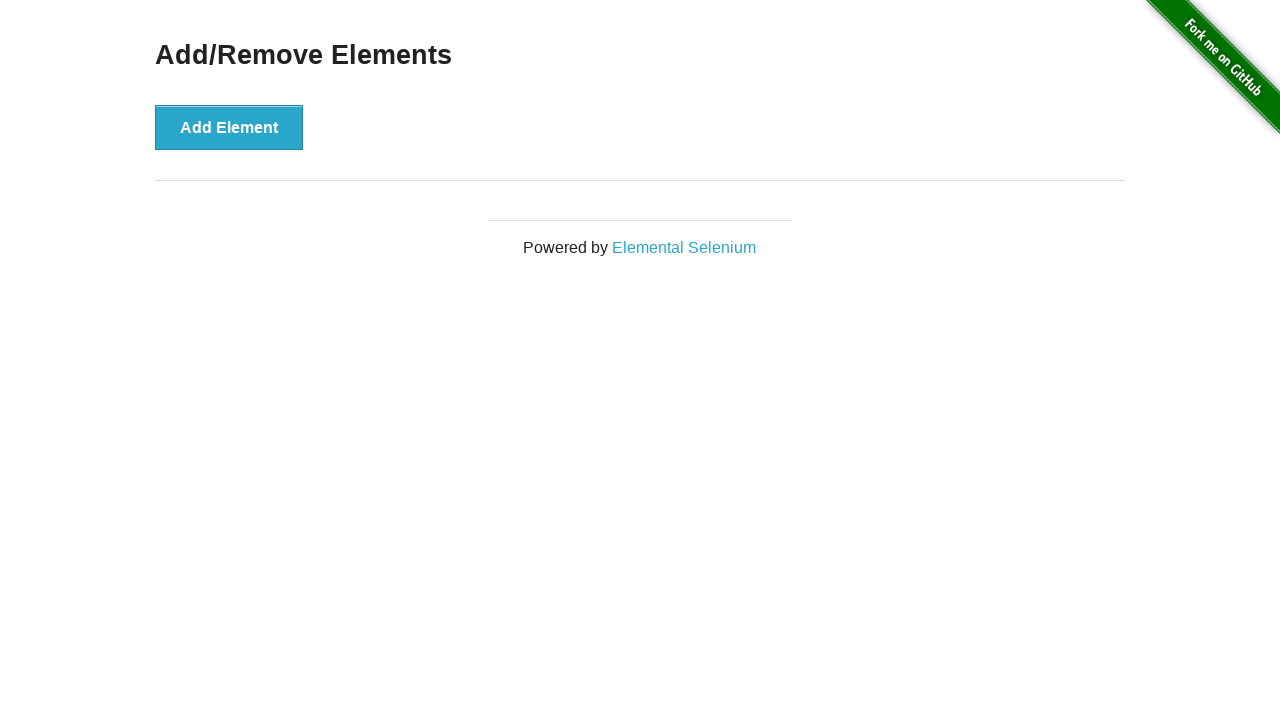

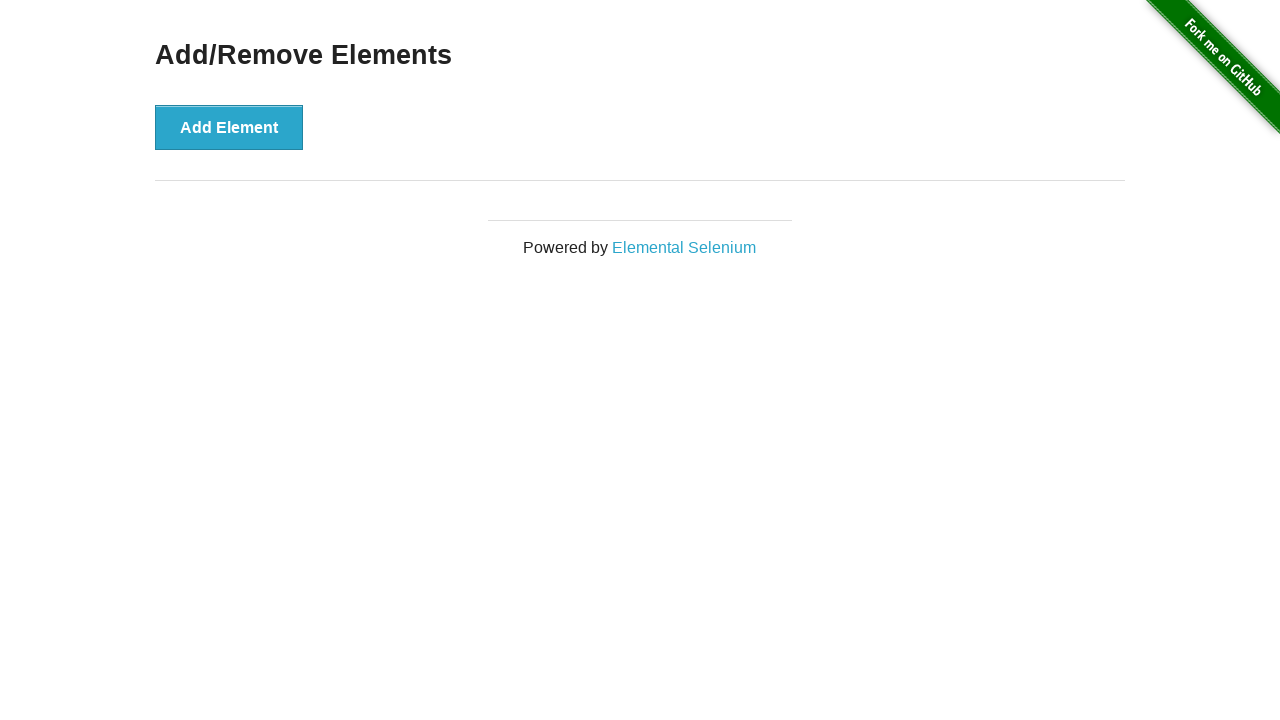